Tests adding a product to cart on Demoblaze by navigating to a product category, selecting a product, and clicking add to cart

Starting URL: https://www.demoblaze.com

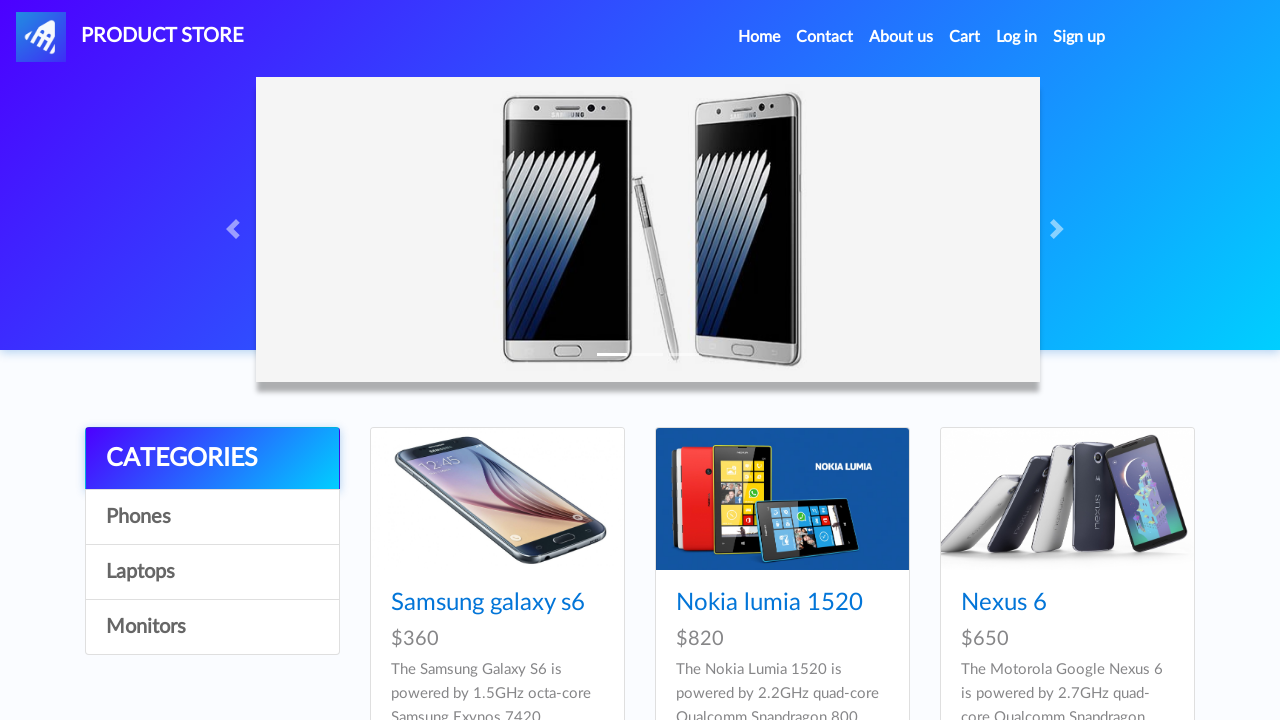

Clicked on 4th category in navigation menu at (212, 627) on div.list-group a:nth-child(4)
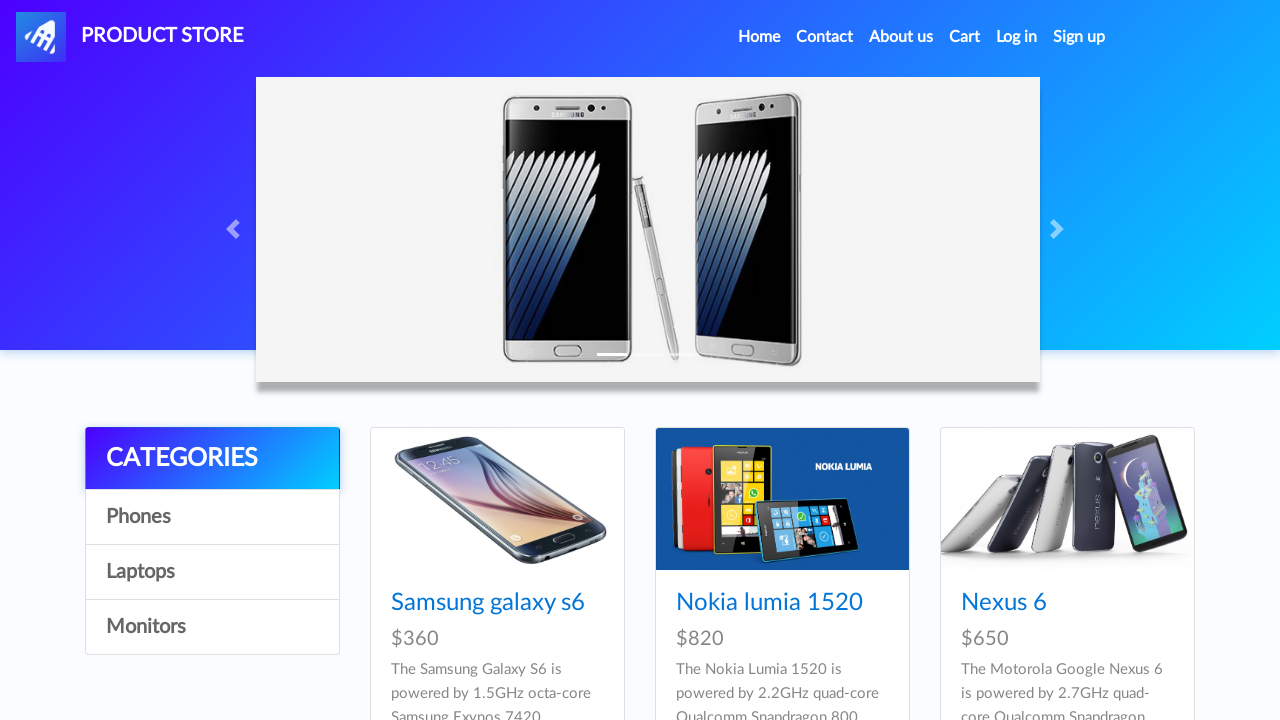

Waited for products to load
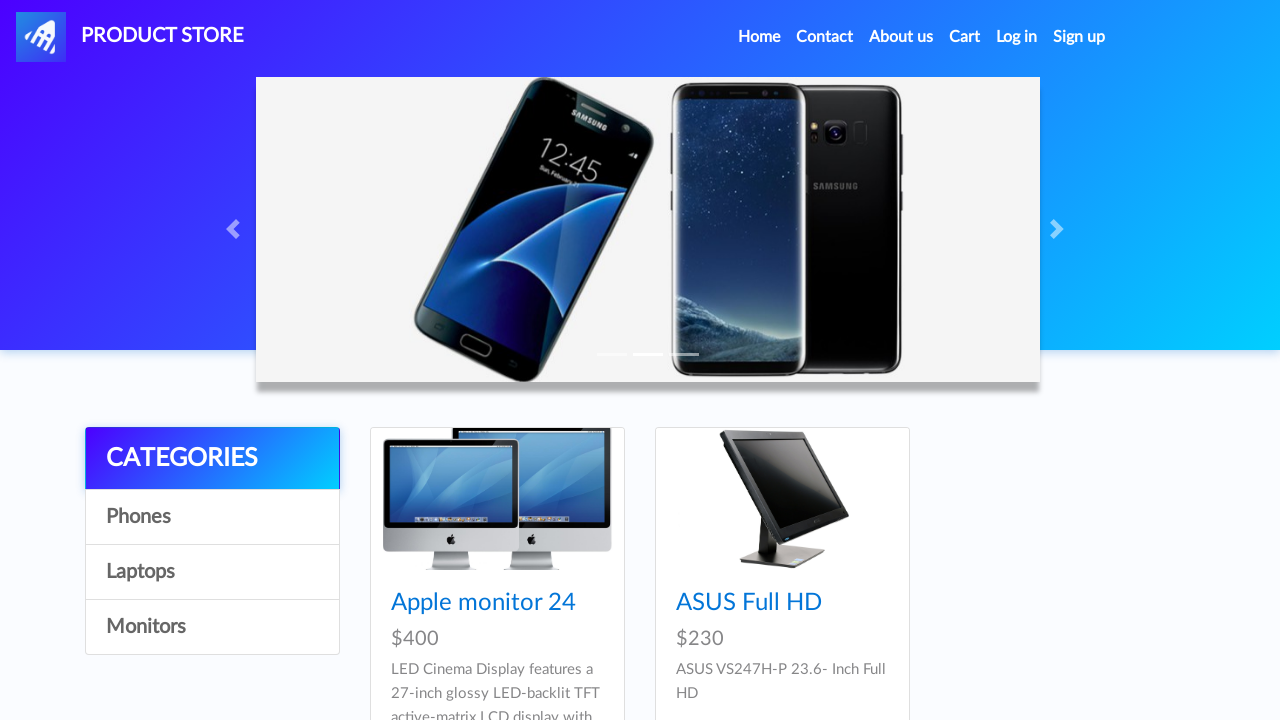

Clicked on first product in listing at (484, 603) on div.card-block h4 a >> nth=0
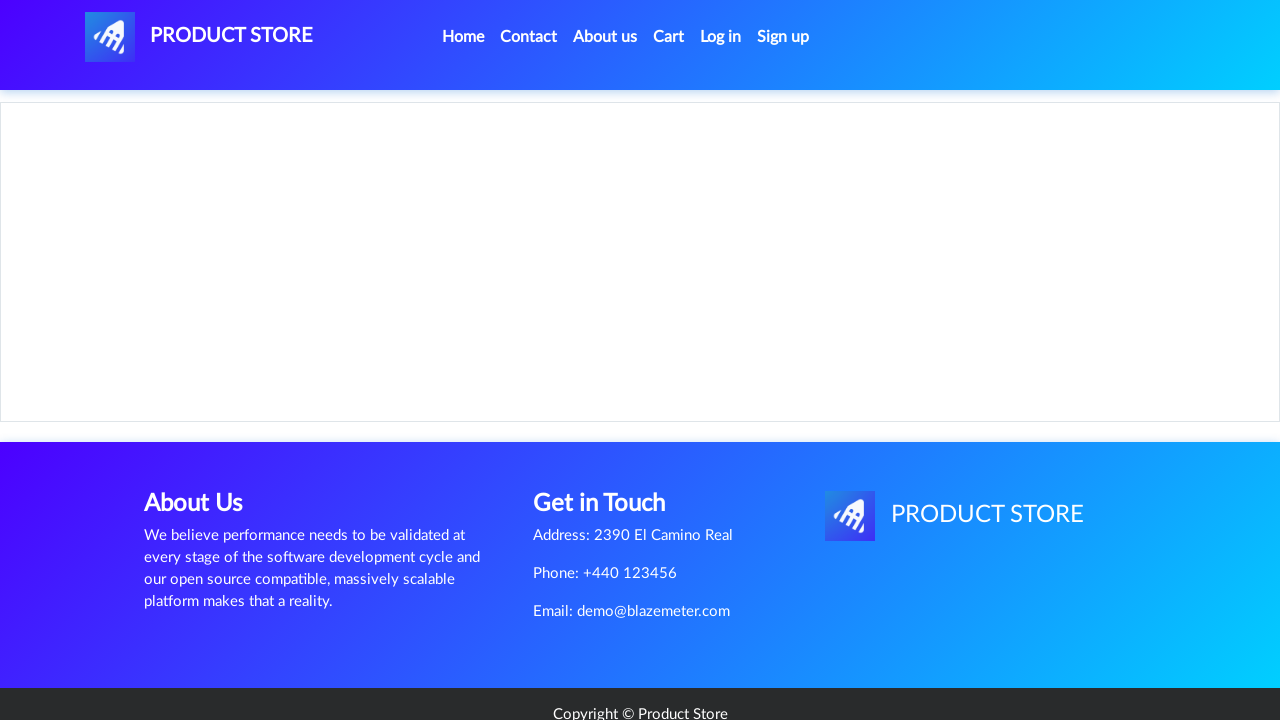

Product page loaded with Add to cart button visible
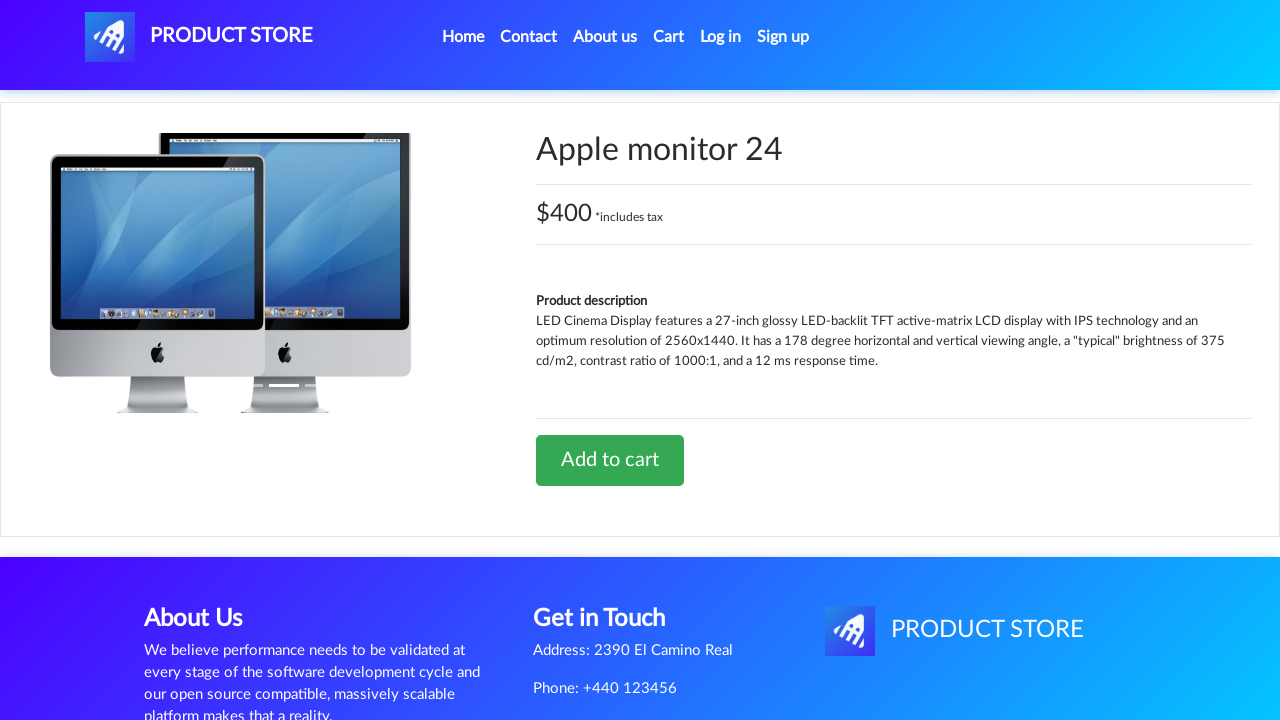

Clicked Add to cart button at (610, 460) on a.btn-success:has-text('Add to cart')
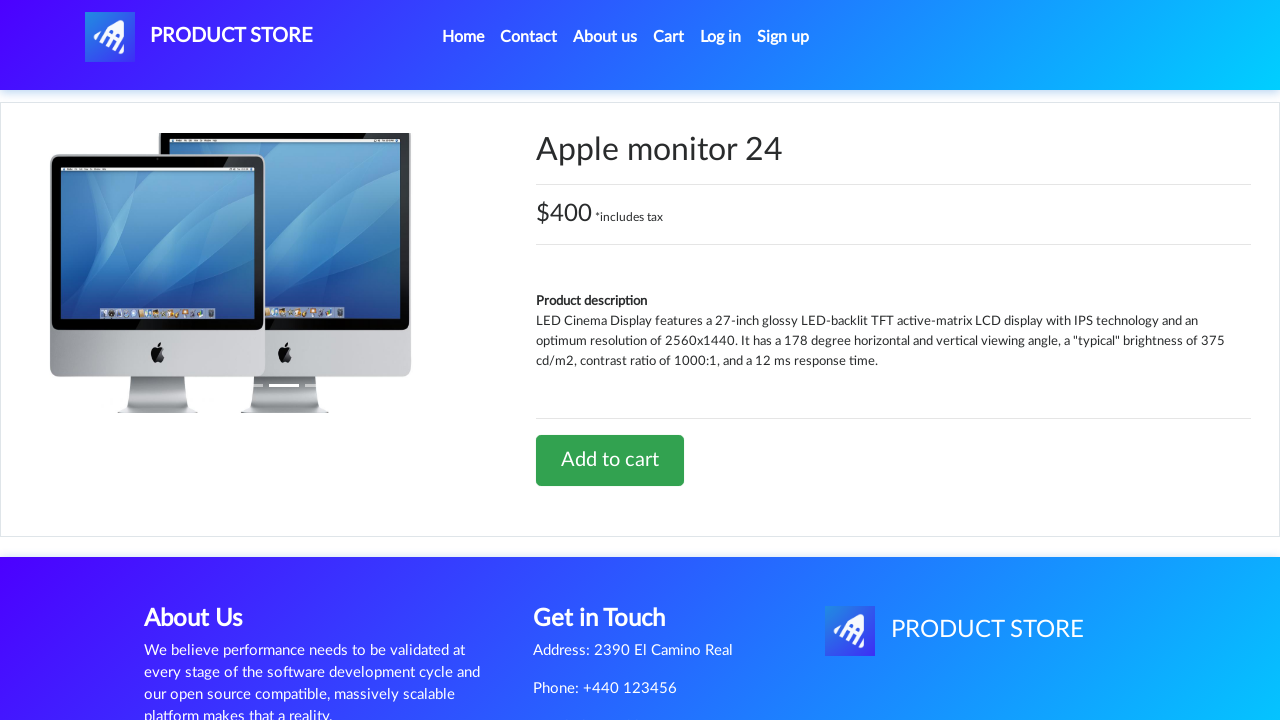

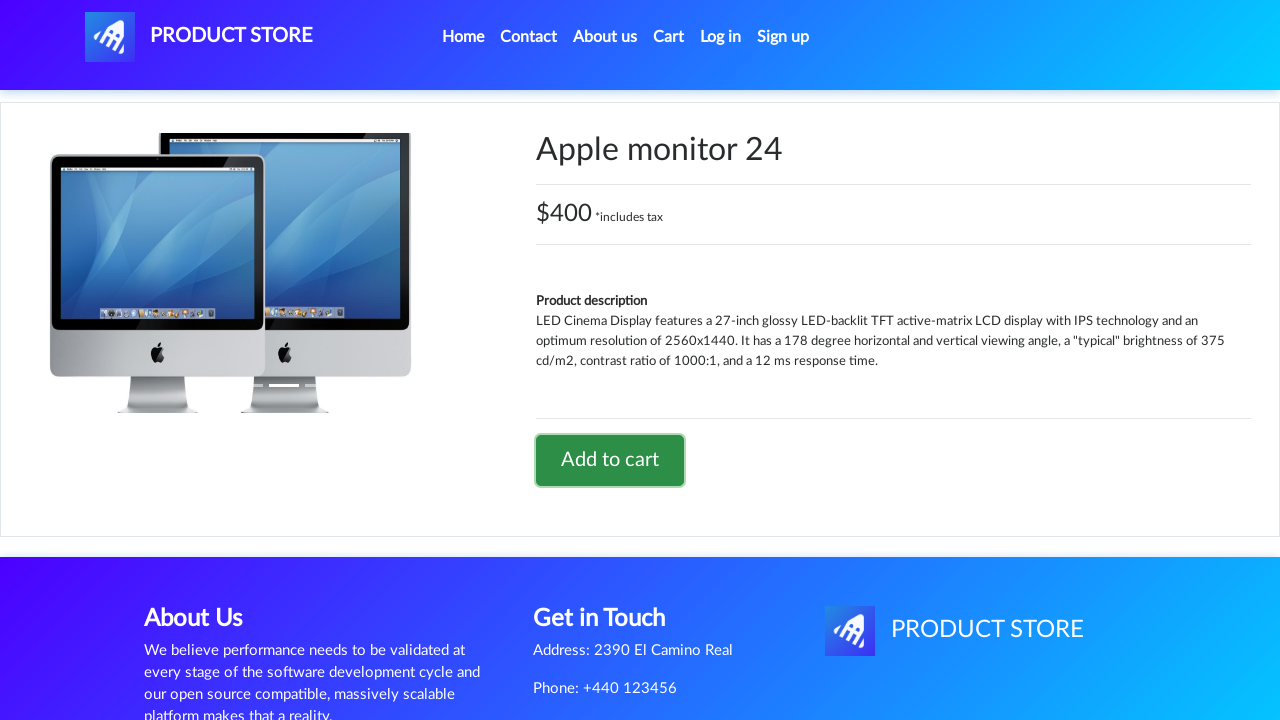